Fills out a registration form with user details including name, address, email, phone, gender selection, and hobby checkbox

Starting URL: http://demo.automationtesting.in/Register.html

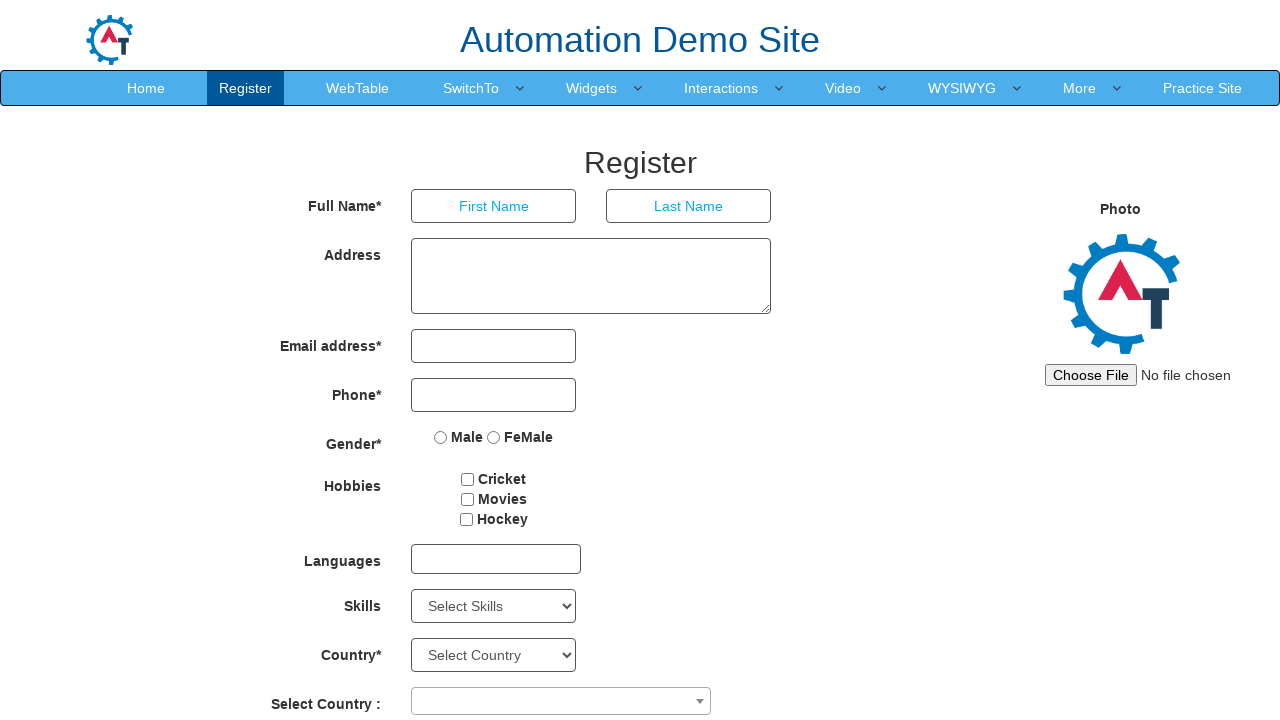

Filled first name field with 'Anand' on input[placeholder='First Name']
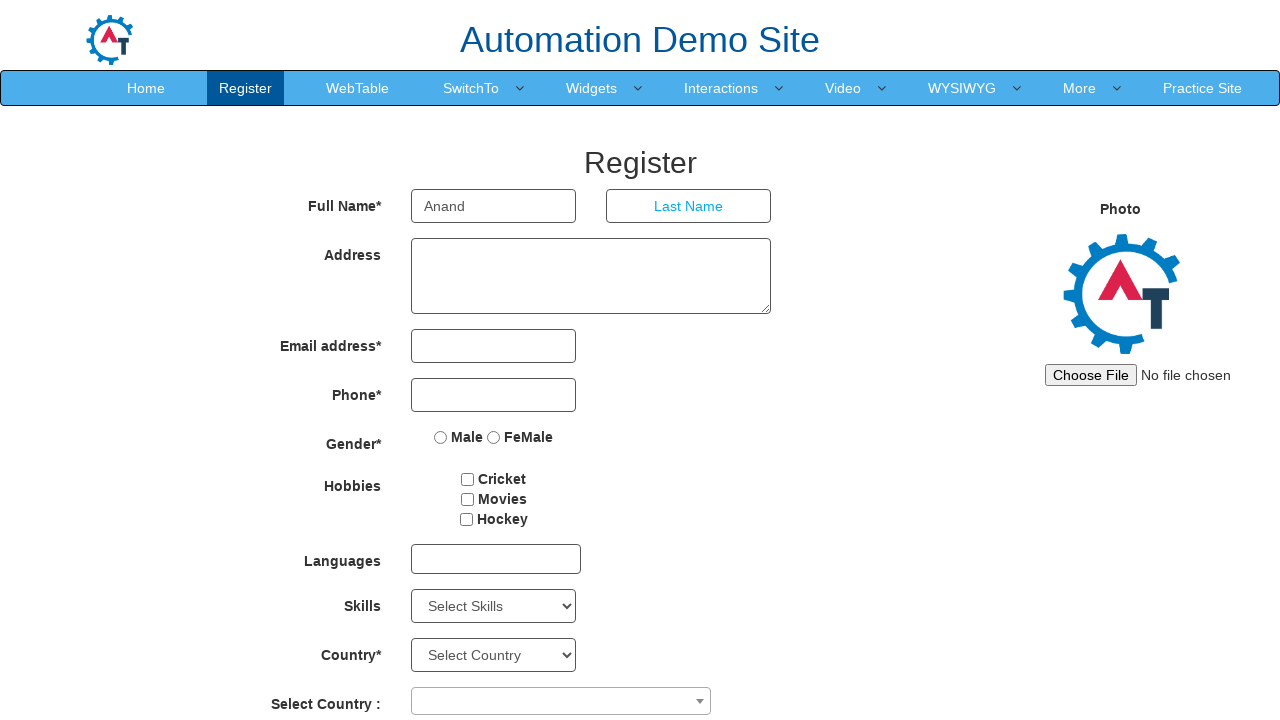

Filled last name field with 'Babu' on input[placeholder='Last Name']
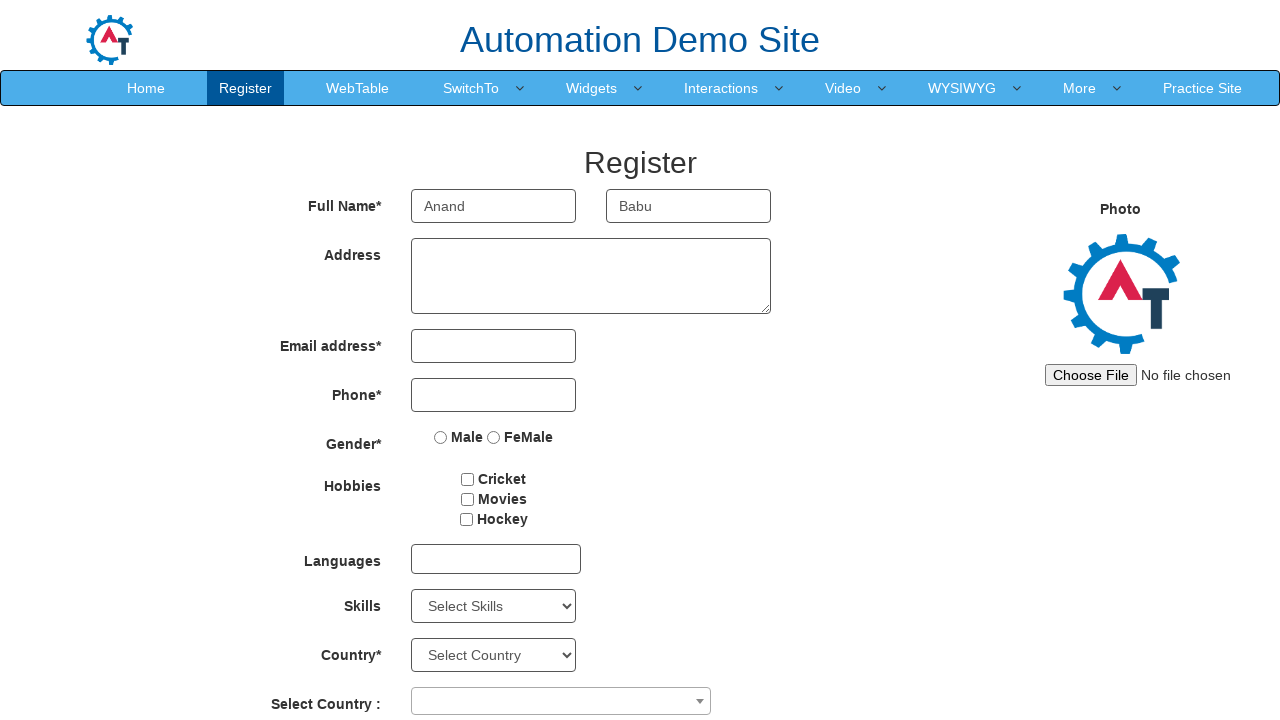

Filled address field with 'Kondapur, Hyderabad' on textarea[ng-model='Adress']
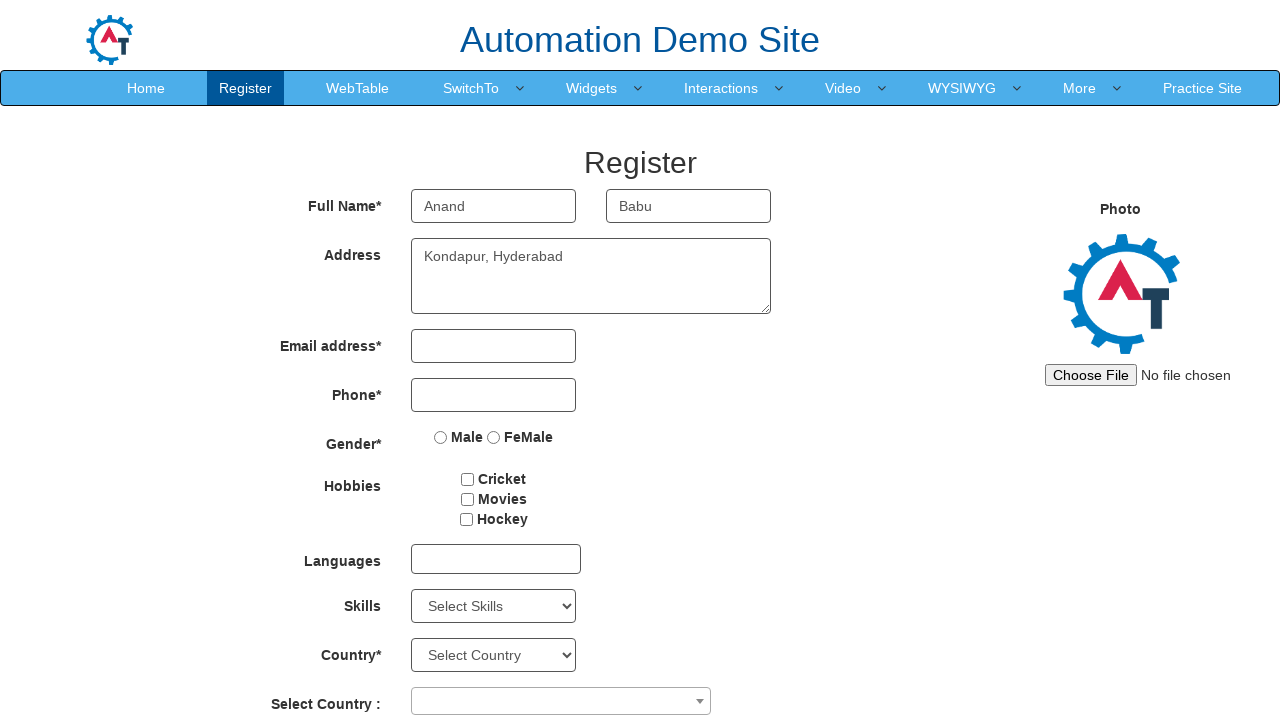

Filled email field with 'anand@gmail.com' on input[type='email']
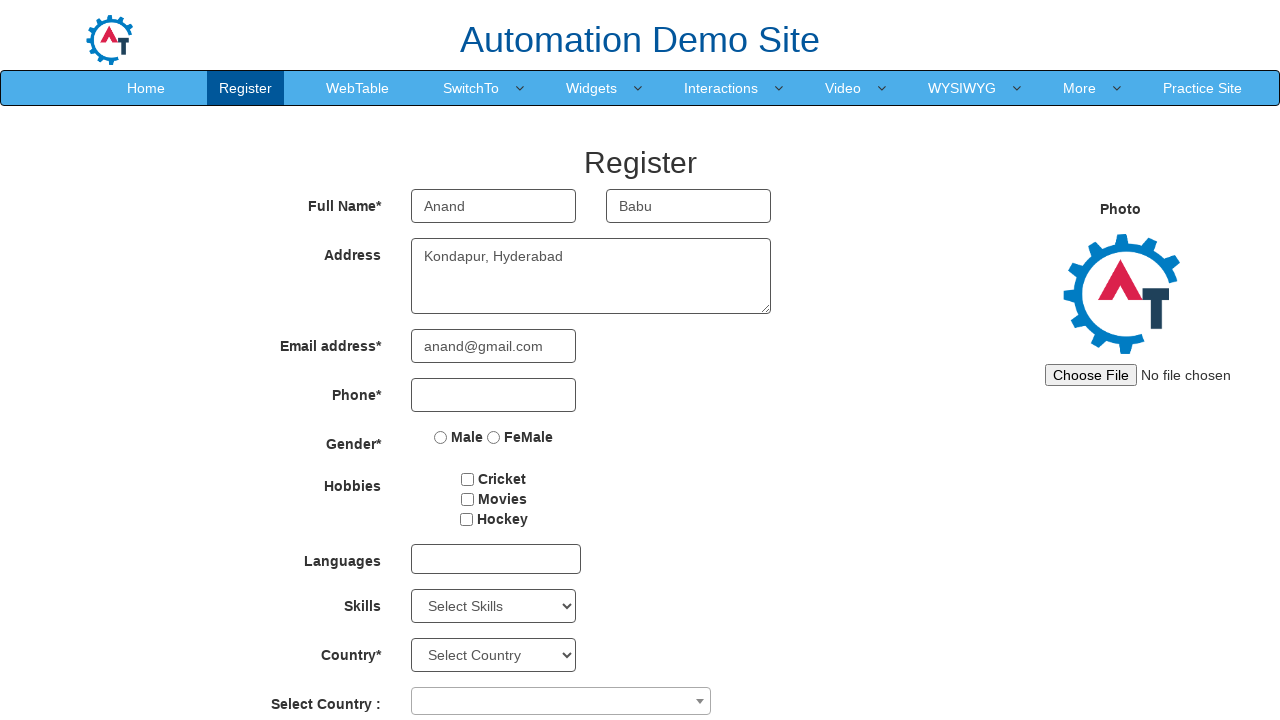

Filled phone number field with '1234567890' on input[type='tel']
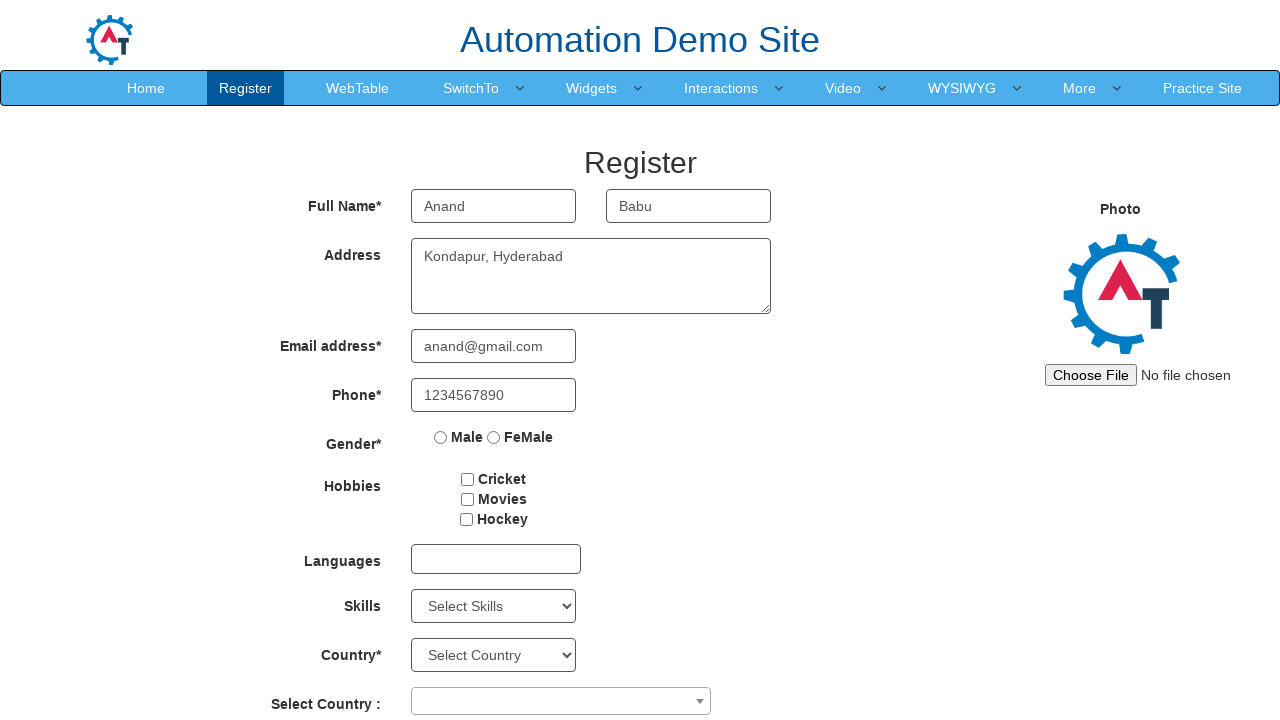

Selected 'Male' gender radio button at (441, 437) on input[type='radio'][value='Male']
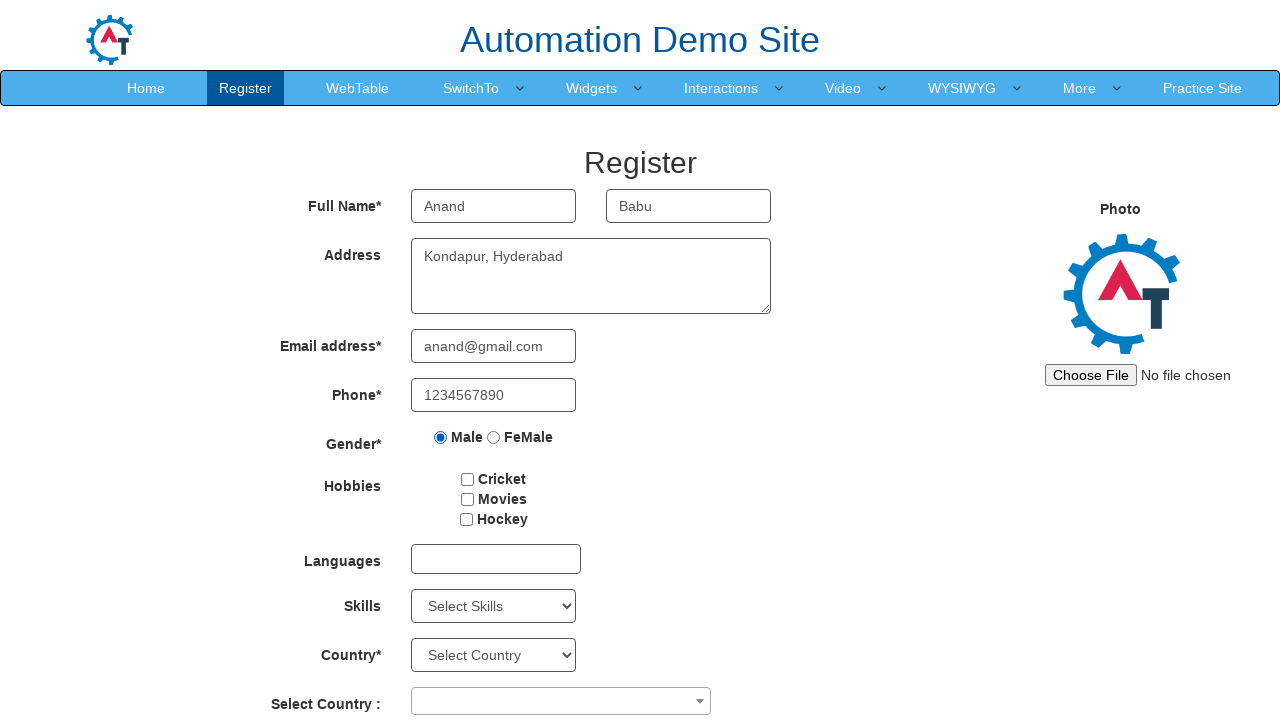

Checked cricket hobby checkbox at (468, 479) on input#checkbox1
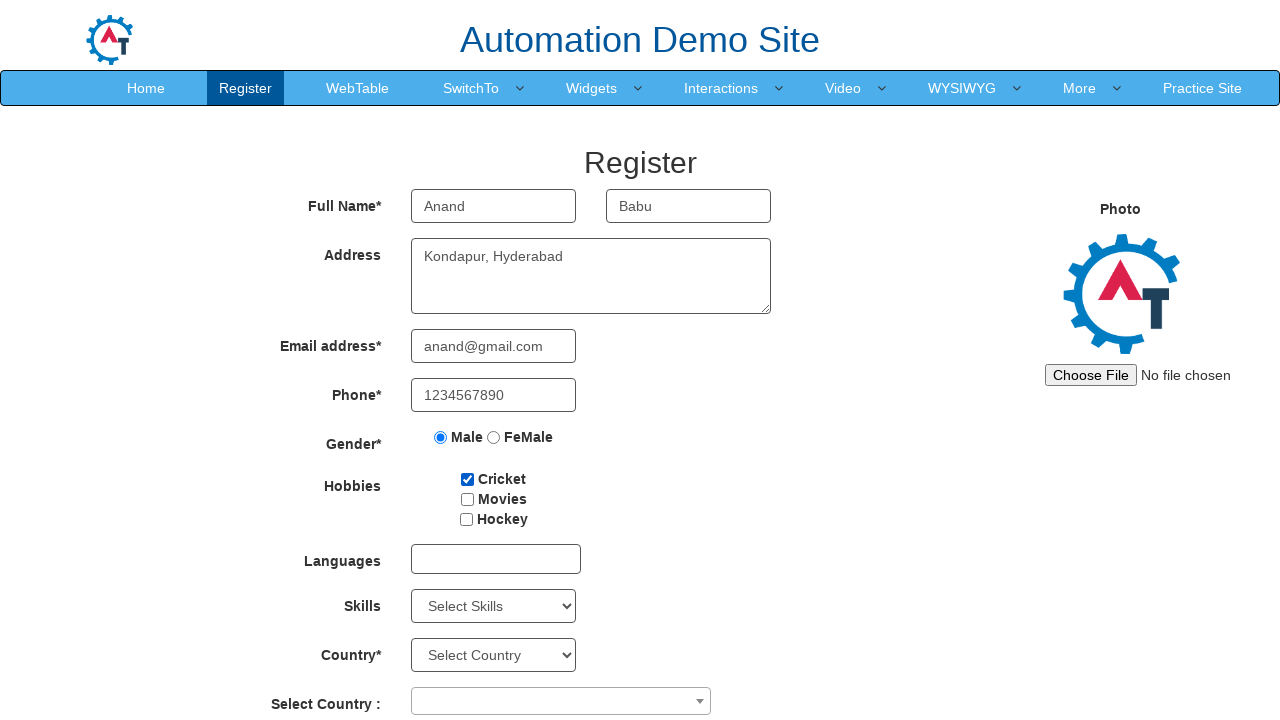

Clicked multiselect dropdown for language selection at (496, 559) on #msdd
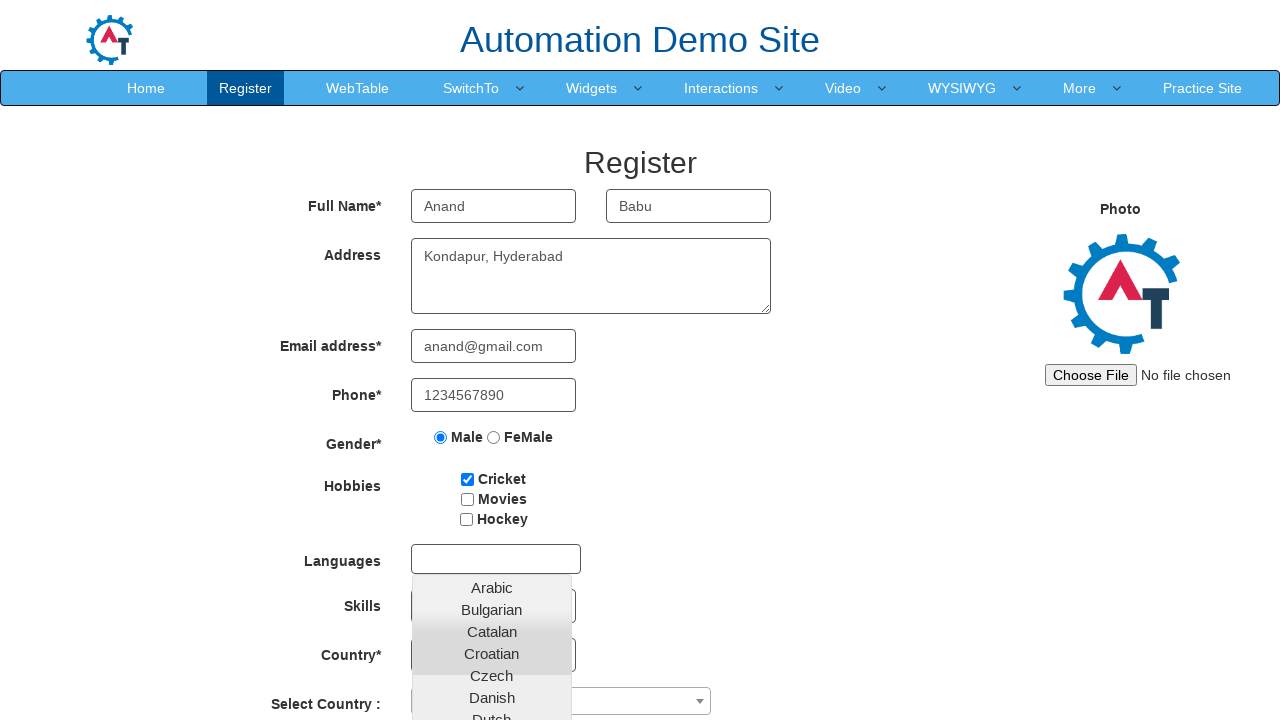

Waited 500ms for dropdown to expand
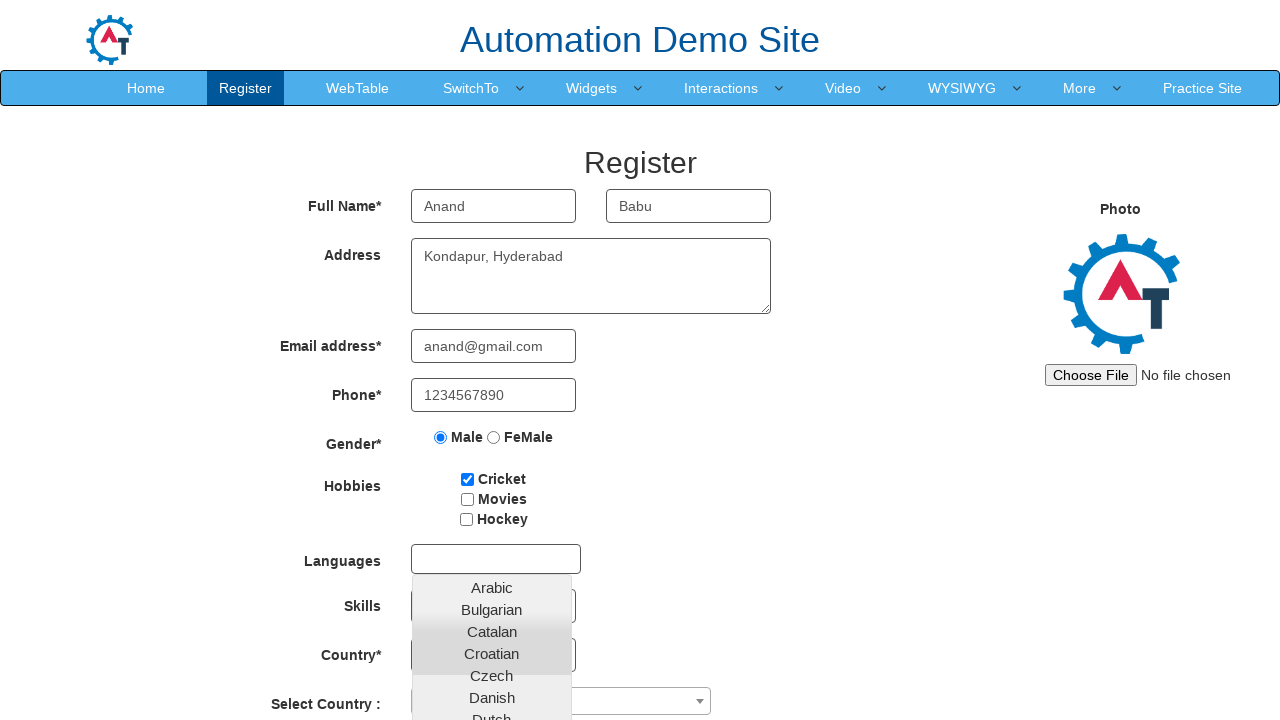

Selected first language option from dropdown at (492, 588) on xpath=//div[@id='msdd']/following-sibling::div//li[1]
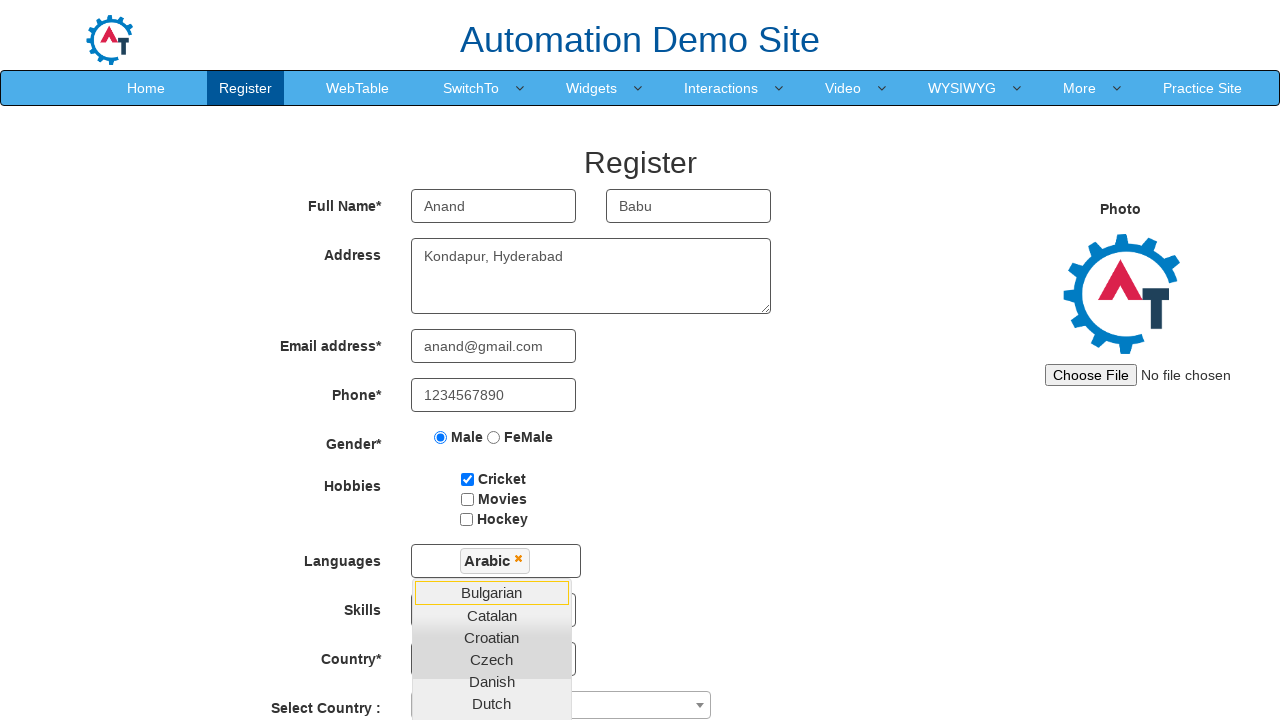

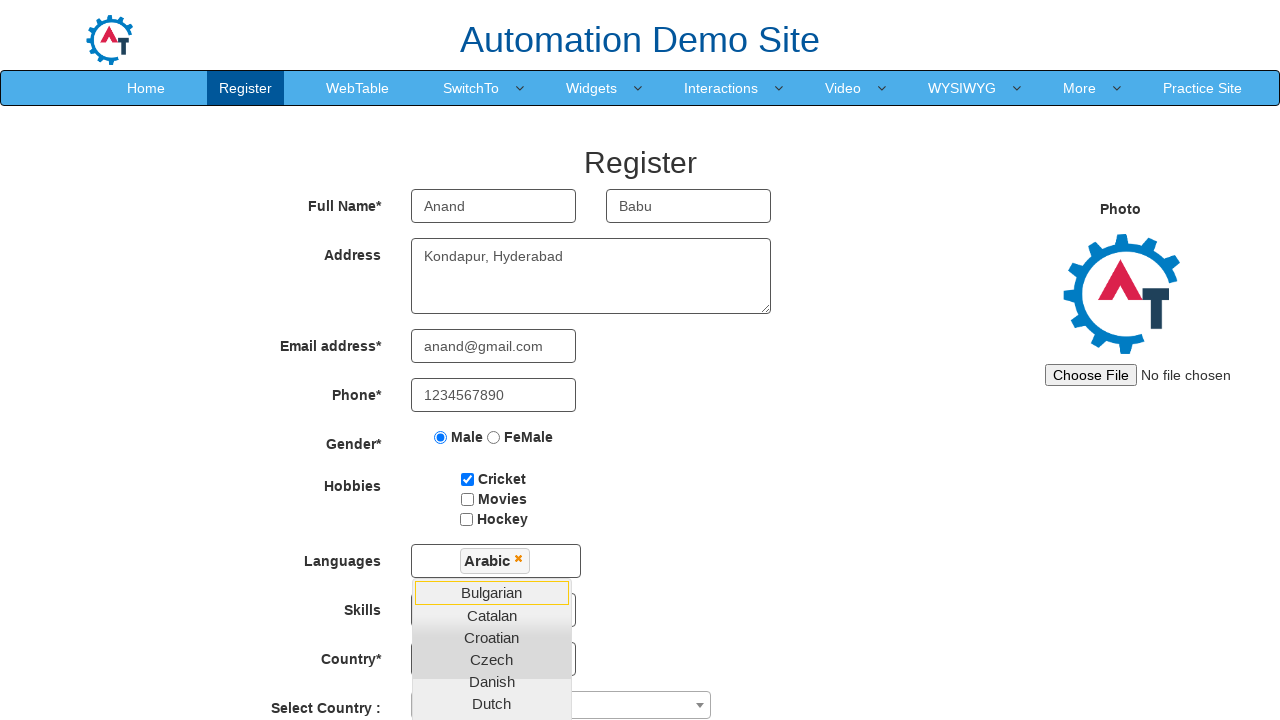